Tests a mortgage calculator by entering home value, down payment, and interest rate values, then clicking calculate and verifying the monthly payment result.

Starting URL: https://www.mortgagecalculator.org/

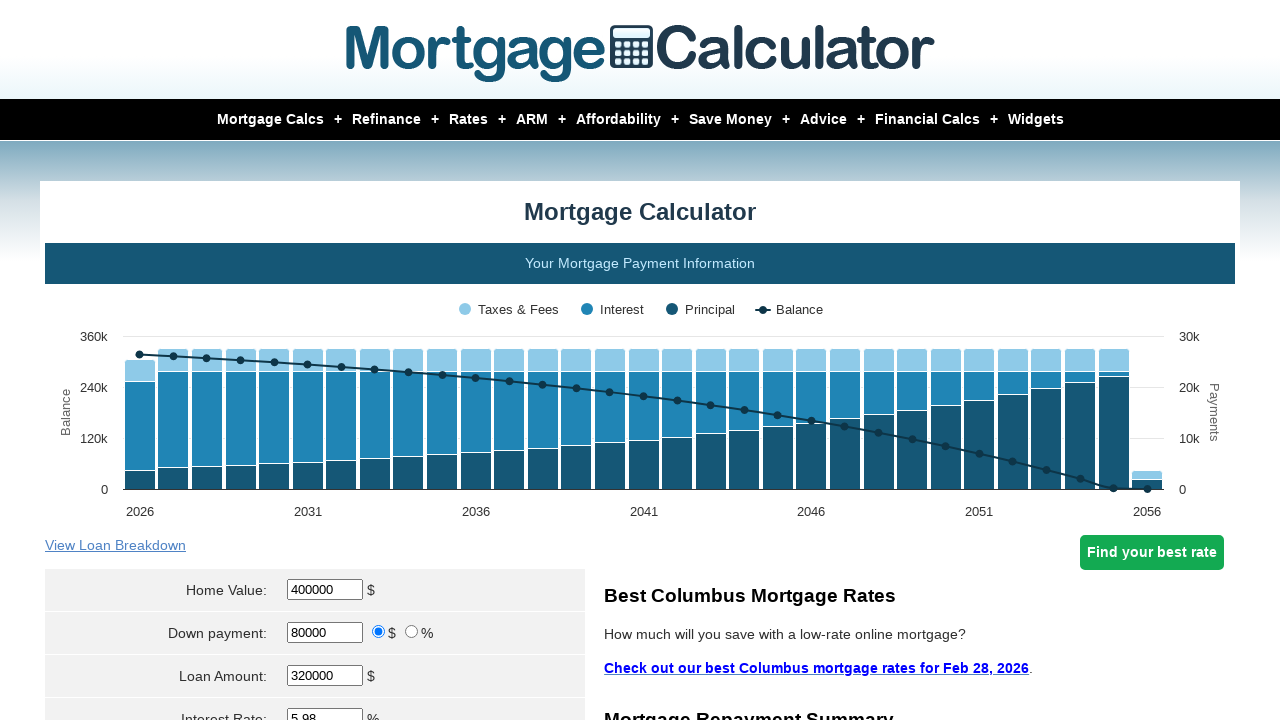

Cleared home value field on #homeval
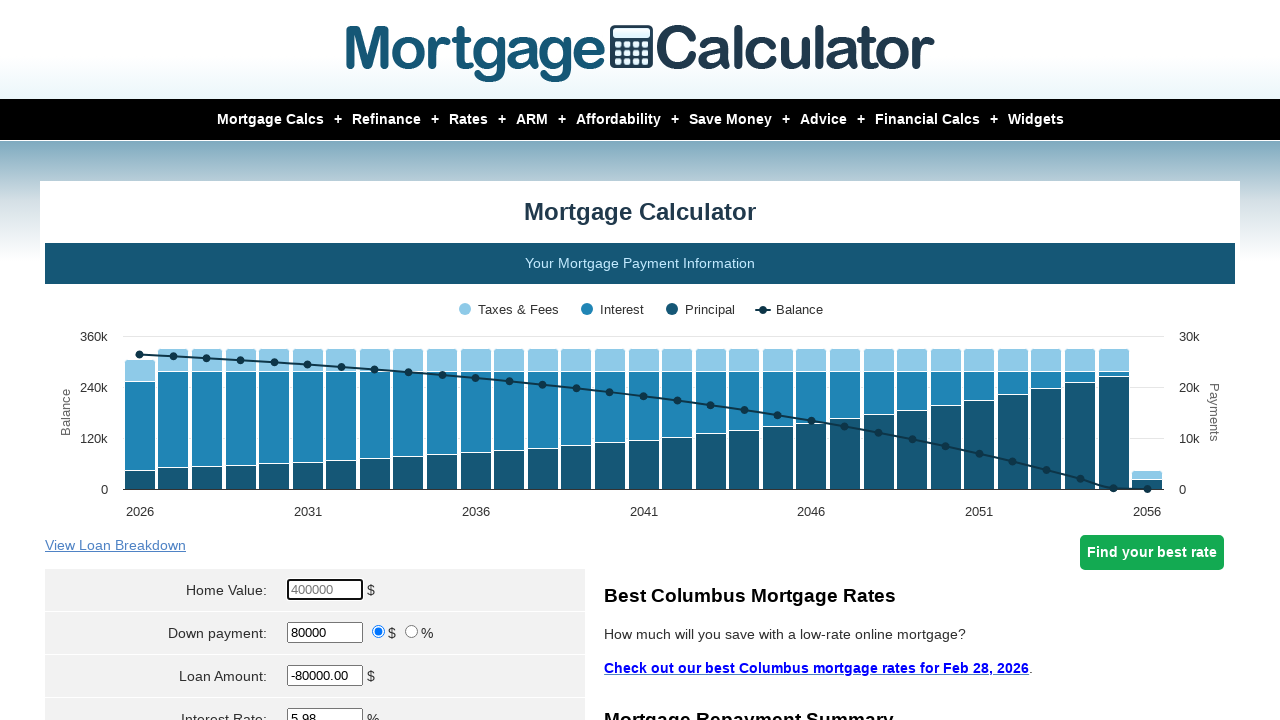

Entered home value of $200,000 on #homeval
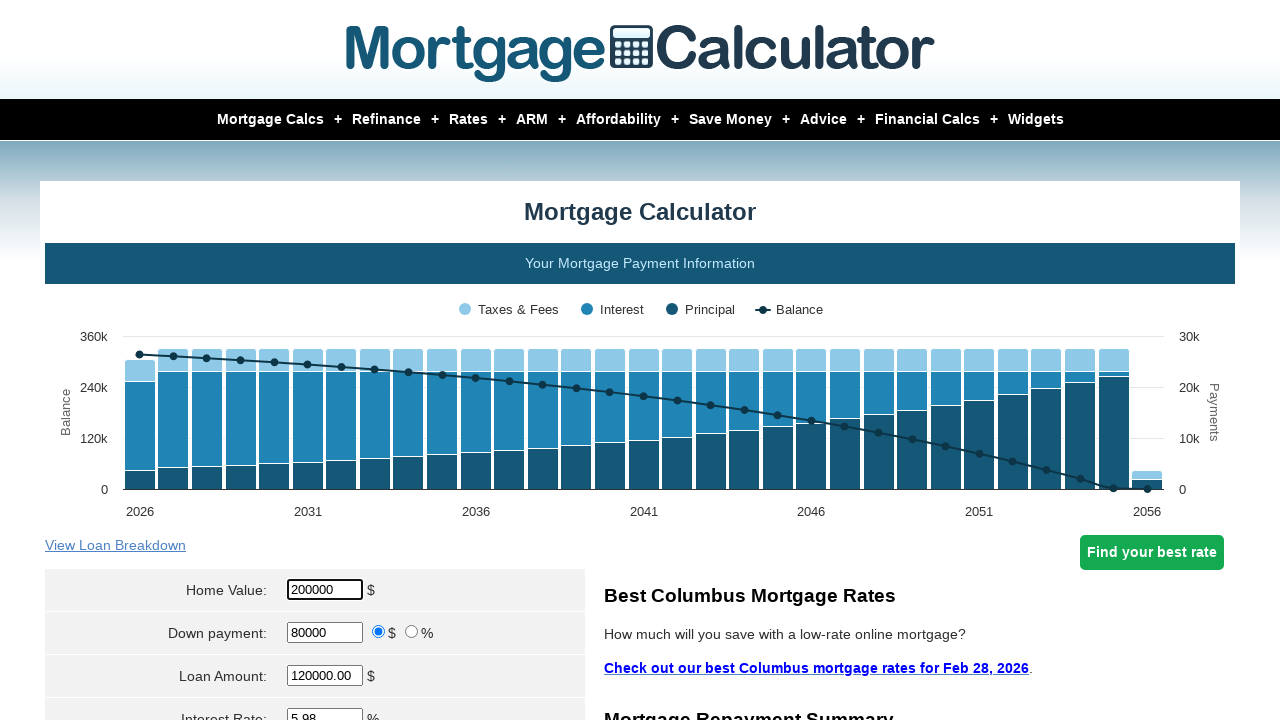

Cleared down payment field on #downpayment
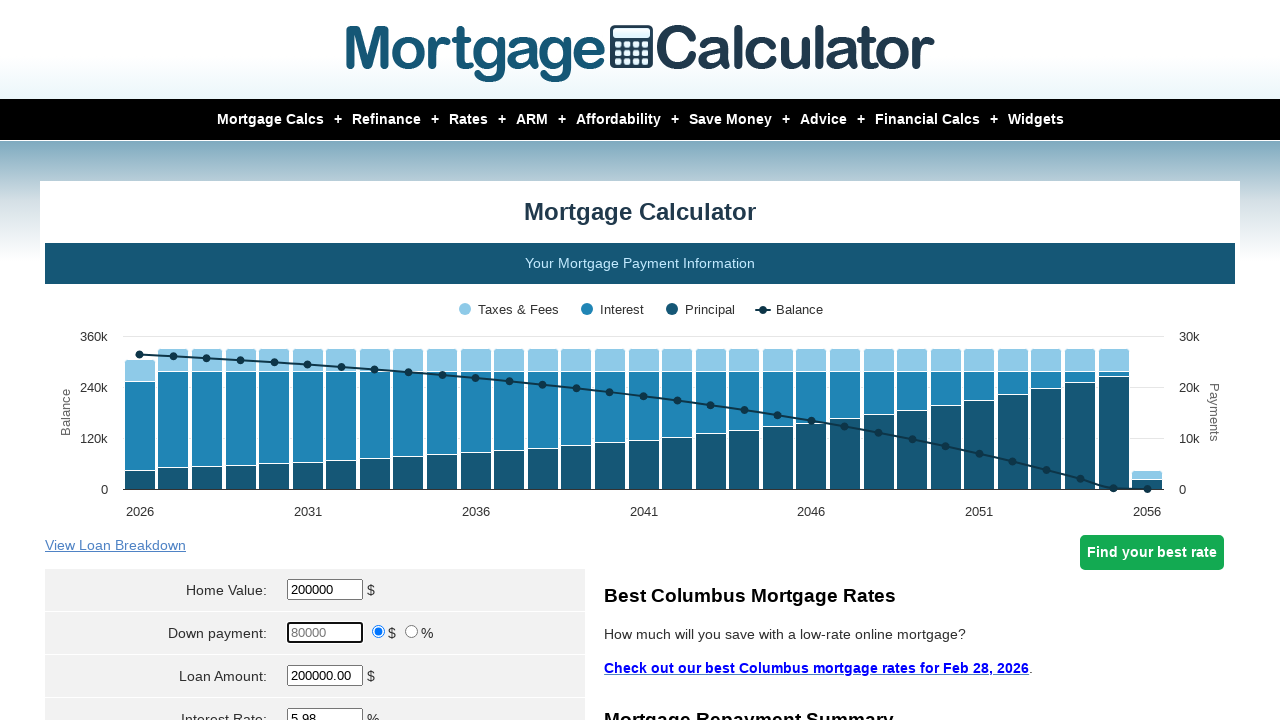

Entered down payment of $10,000 on #downpayment
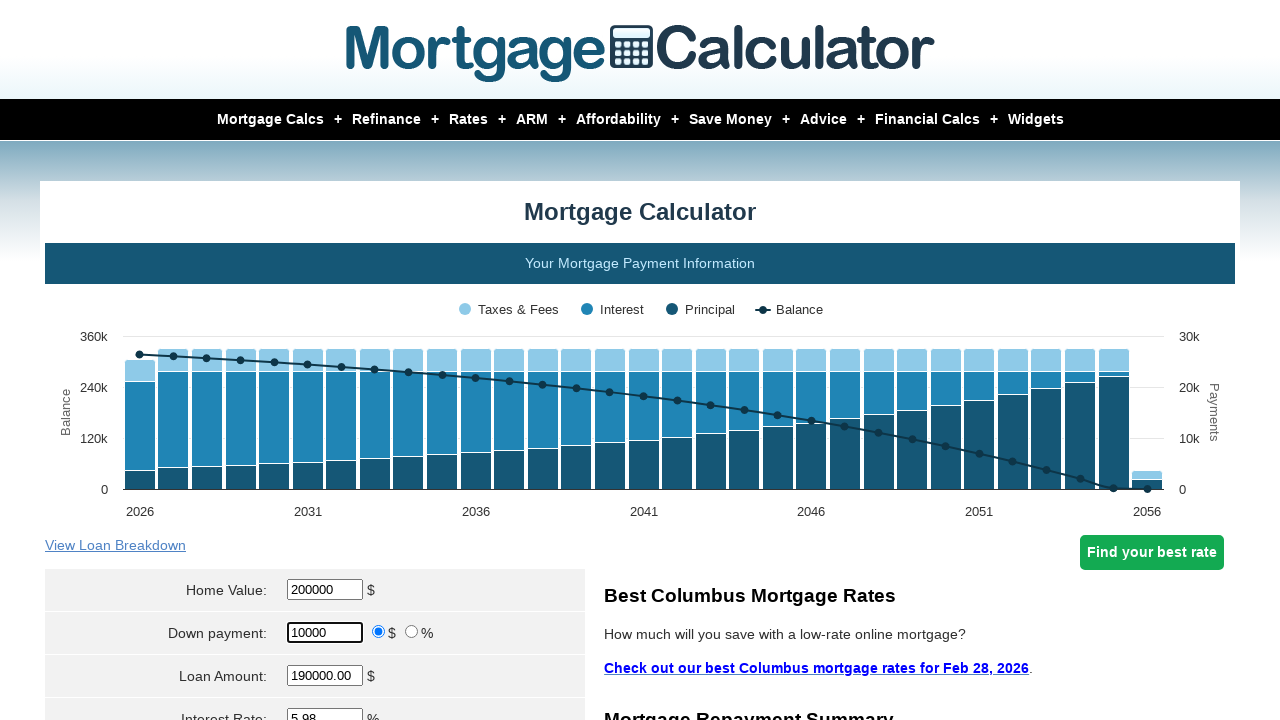

Entered interest rate of 5% on #intrstsrate
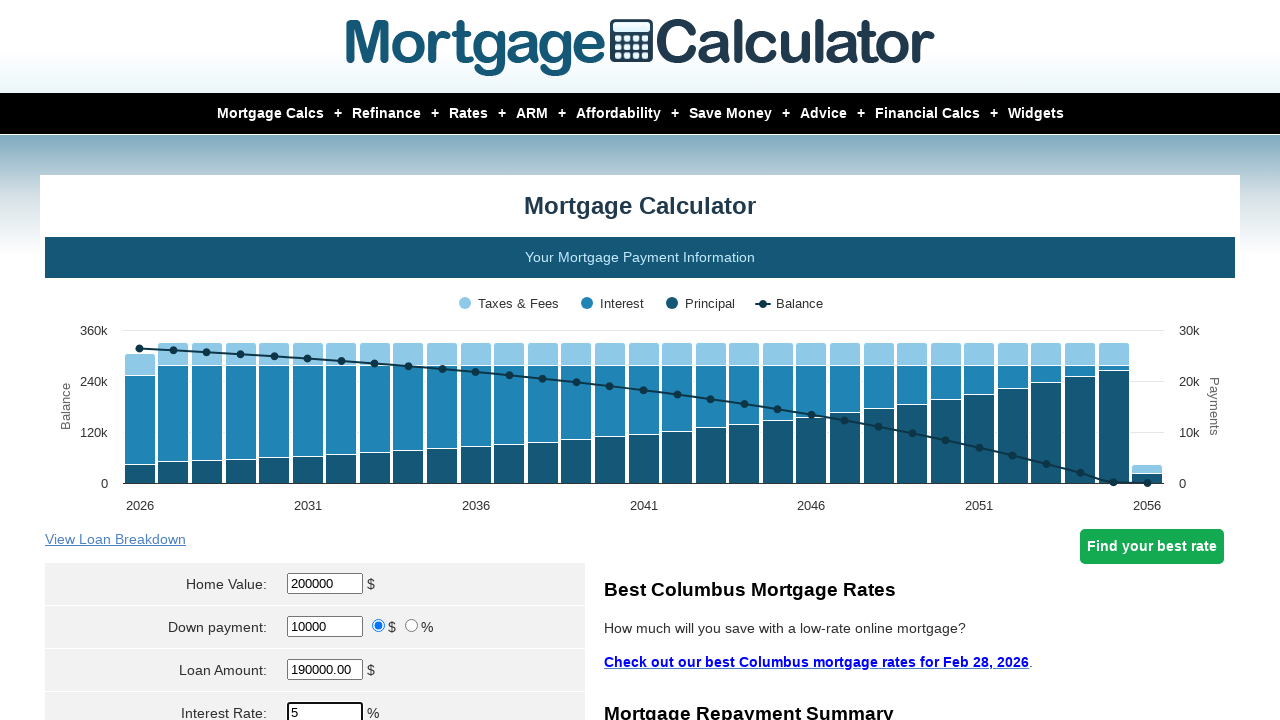

Clicked calculate button at (315, 360) on input[name='cal']
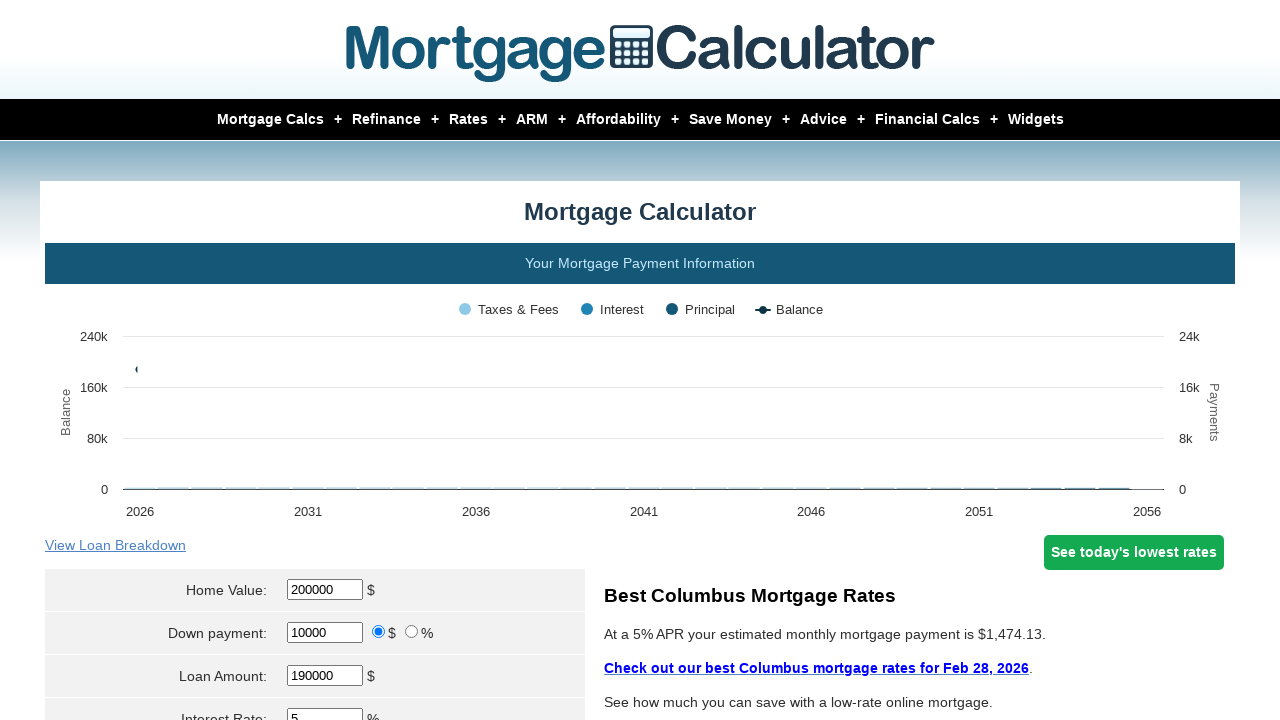

Monthly payment result appeared on page
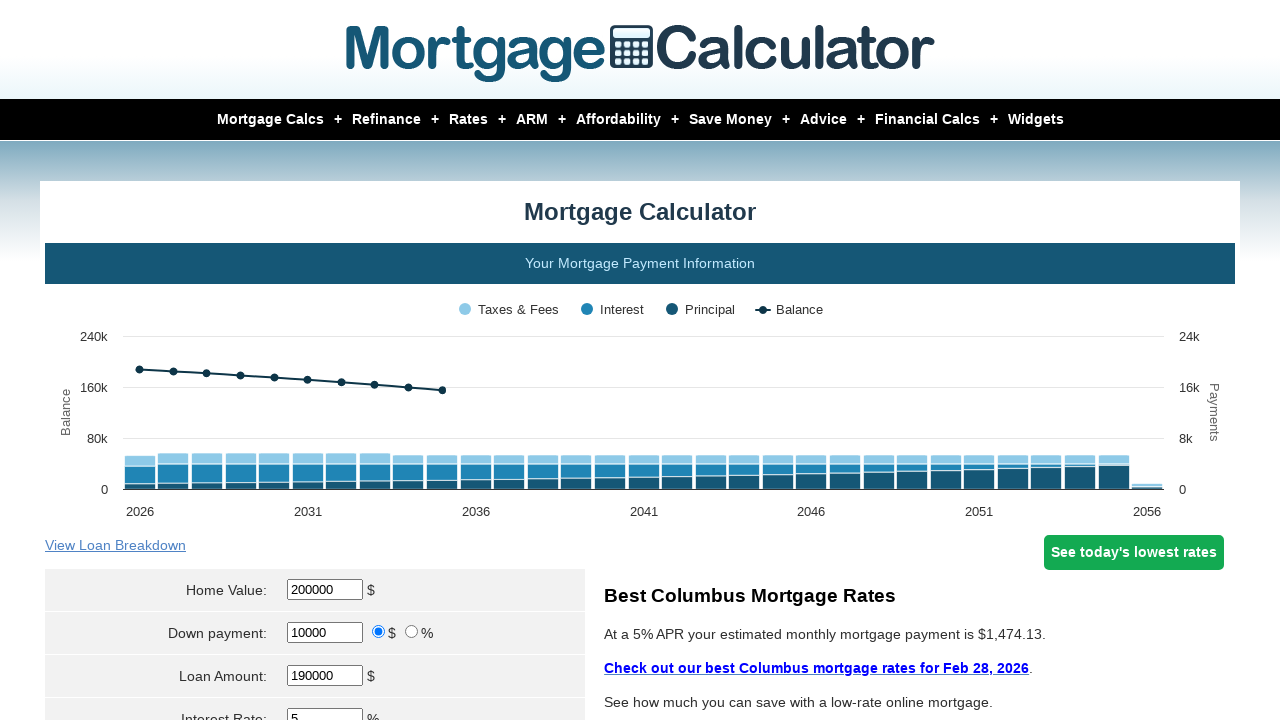

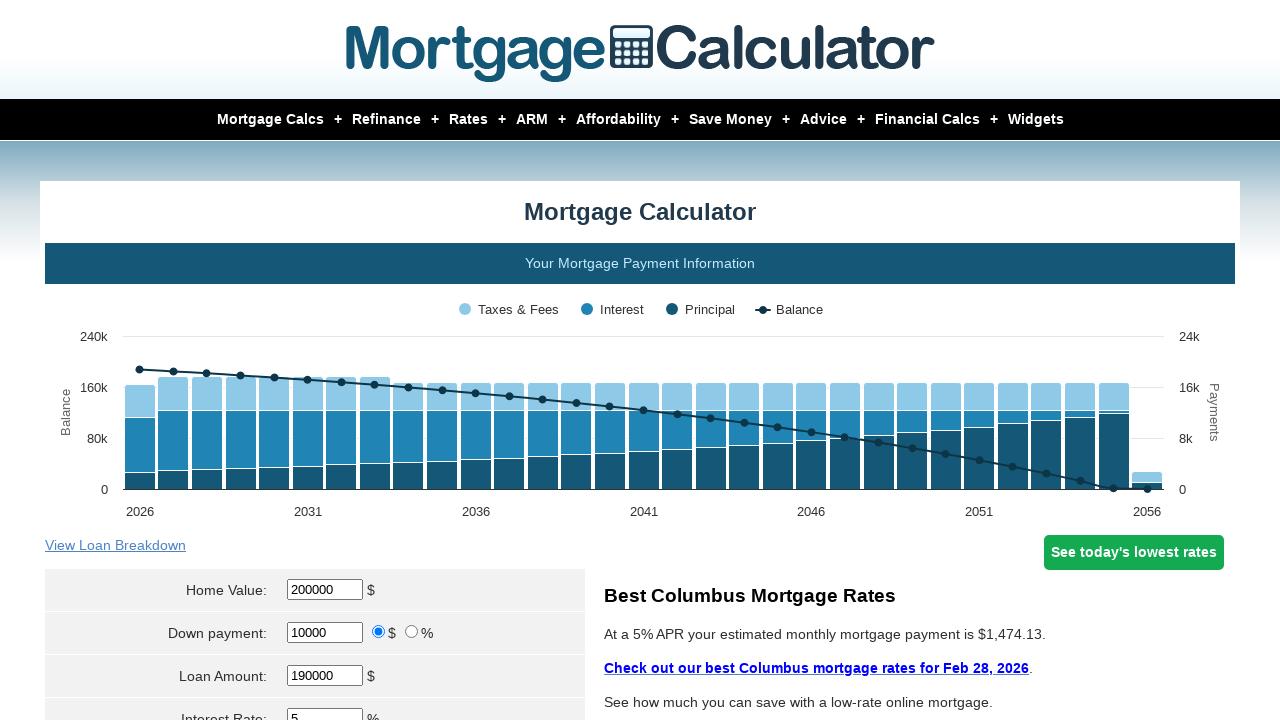